Tests dropdown selection functionality by selecting options from a dropdown menu using different selection methods (by index and by visible text).

Starting URL: https://rahulshettyacademy.com/AutomationPractice/

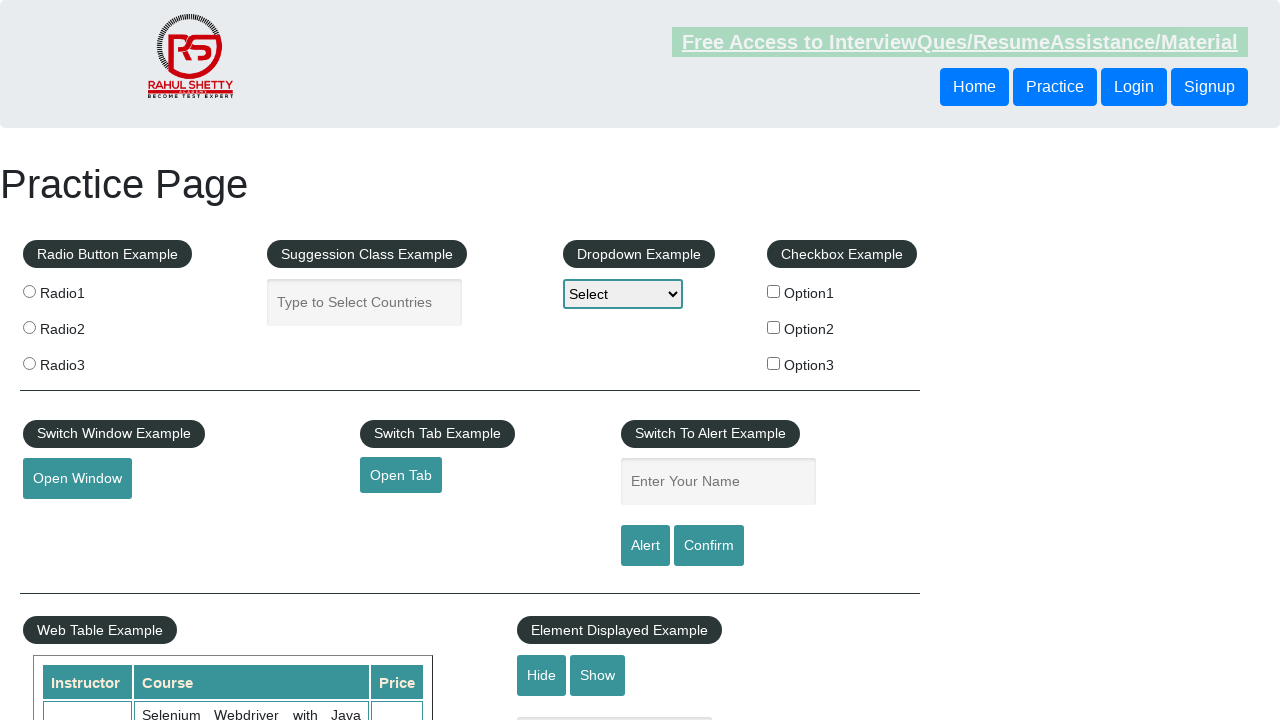

Selected dropdown option by index 2 (Option2) on #dropdown-class-example
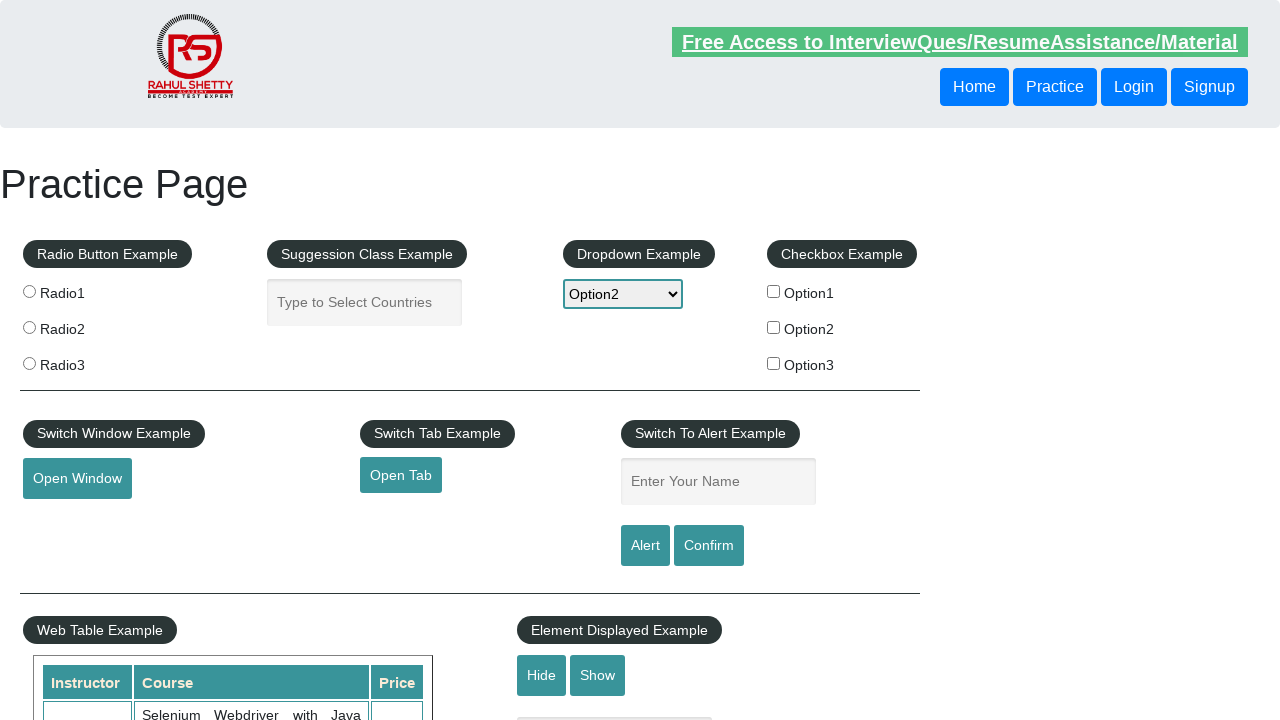

Selected dropdown option by visible text (Option3) on #dropdown-class-example
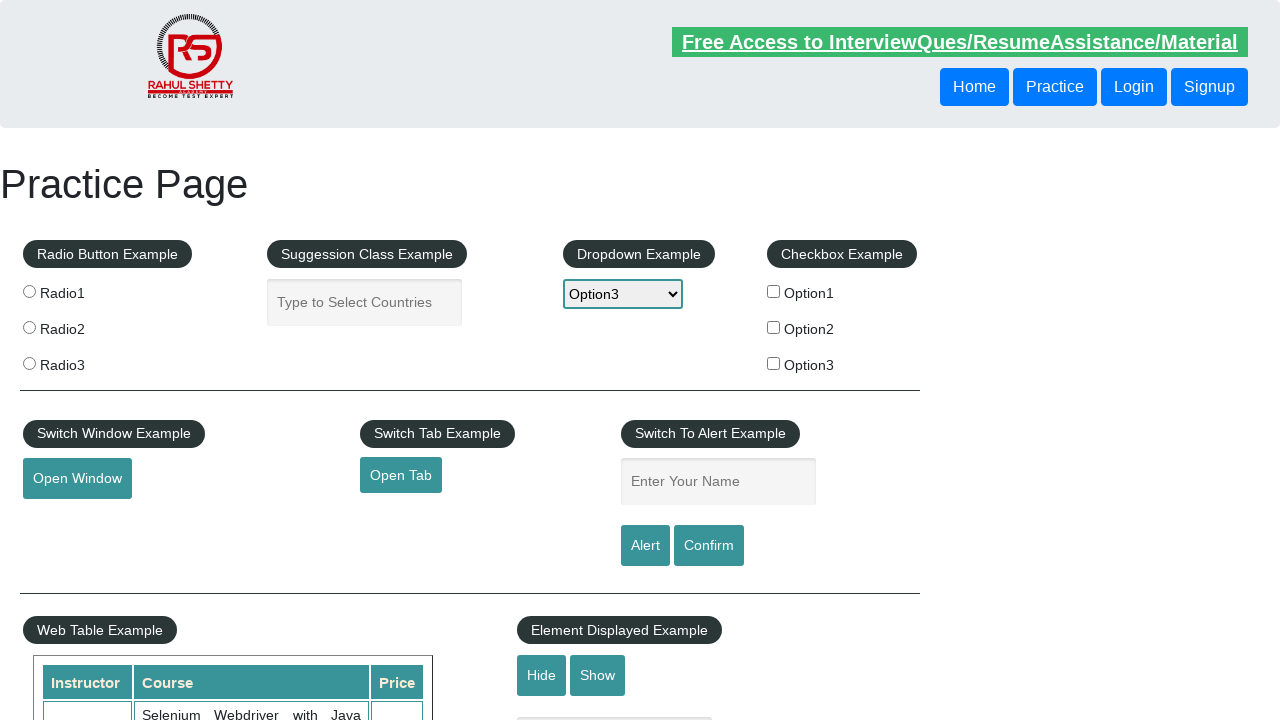

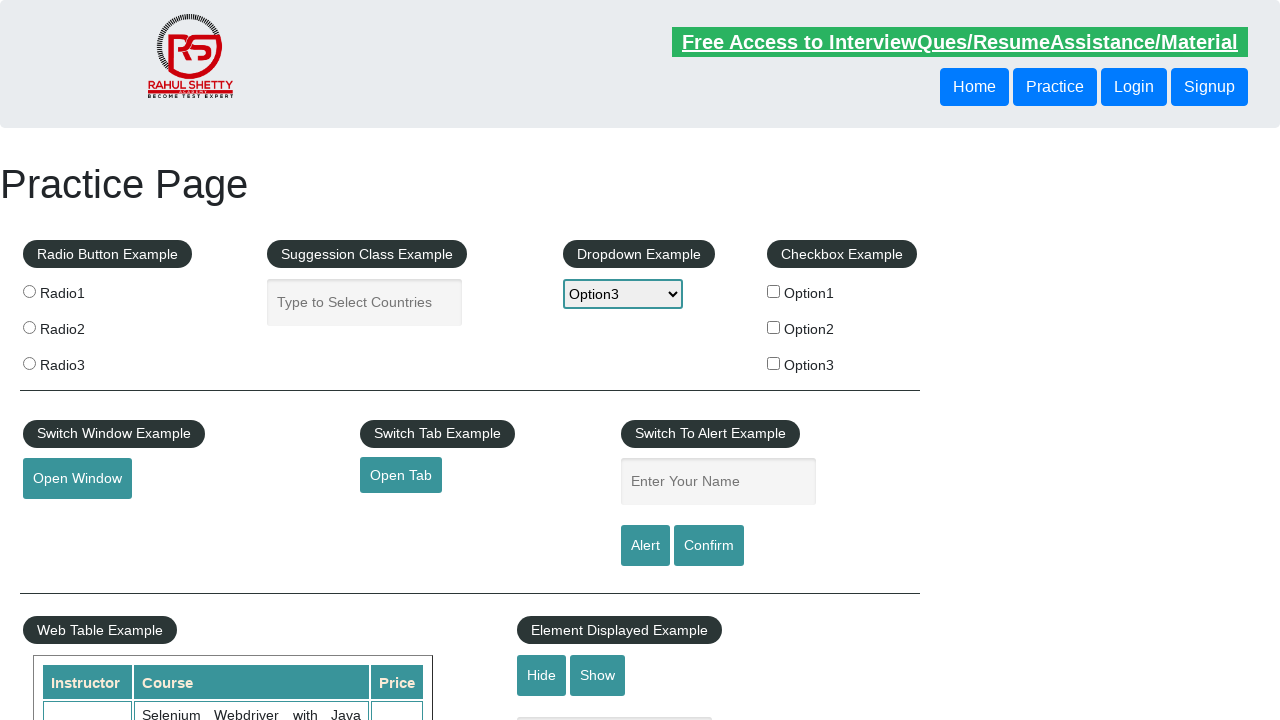